Performs a drag and drop action by offset, dragging from source element to target position

Starting URL: https://crossbrowsertesting.github.io/drag-and-drop

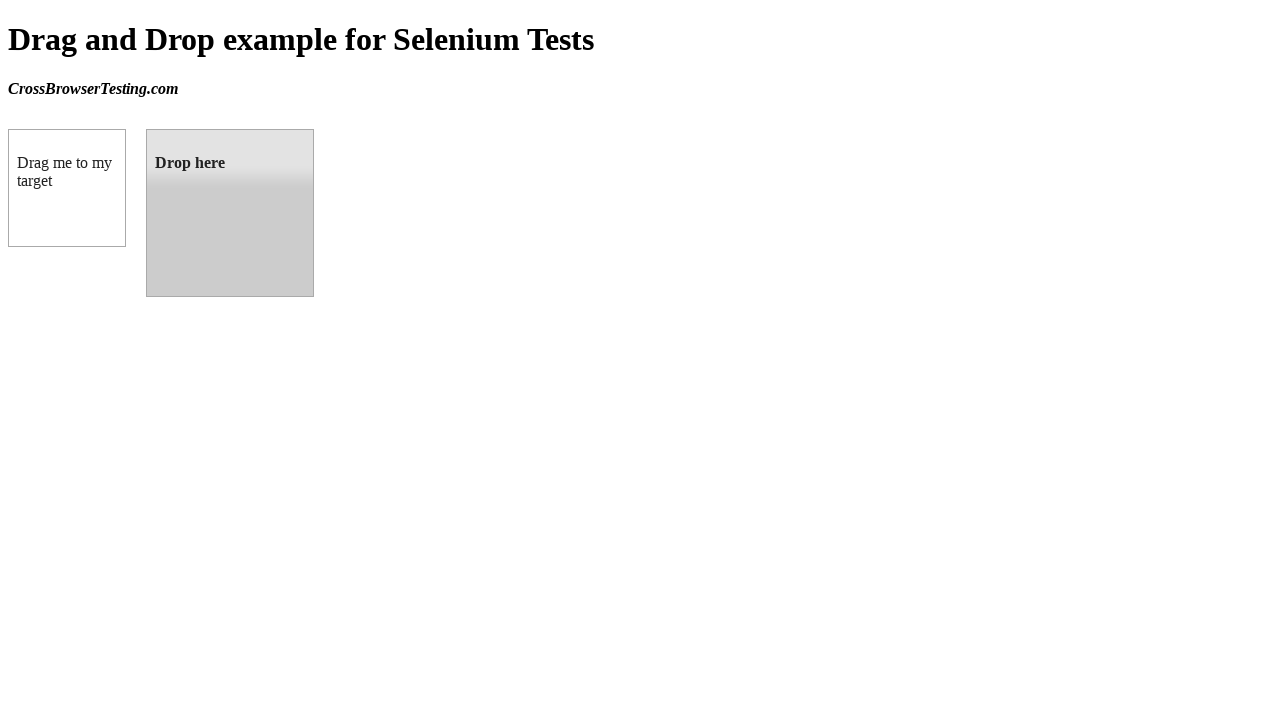

Located source draggable element
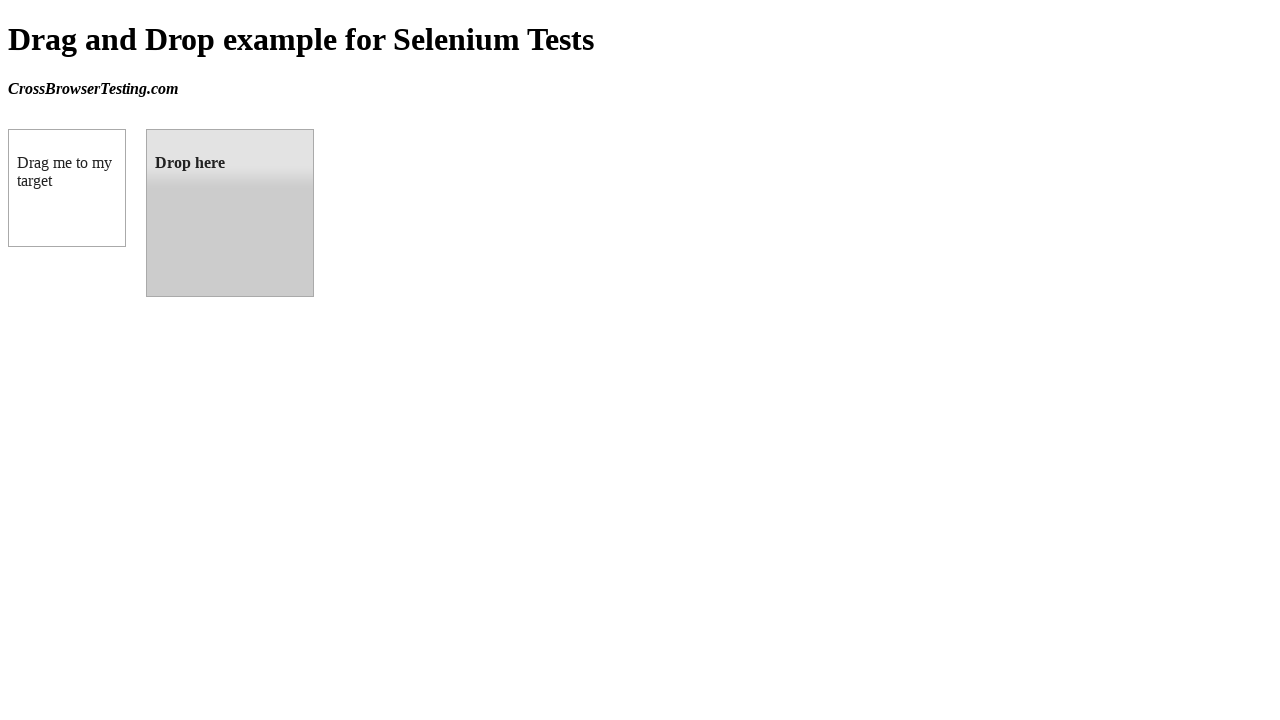

Located target droppable element
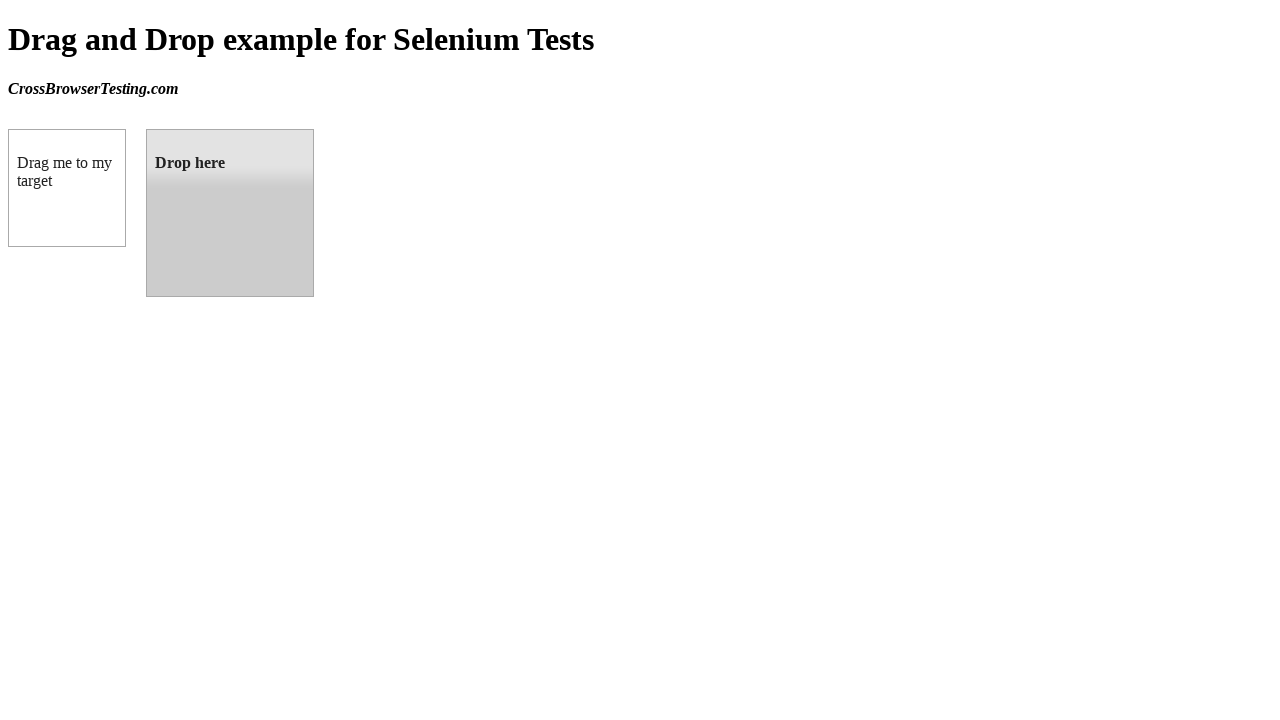

Retrieved target element bounding box coordinates
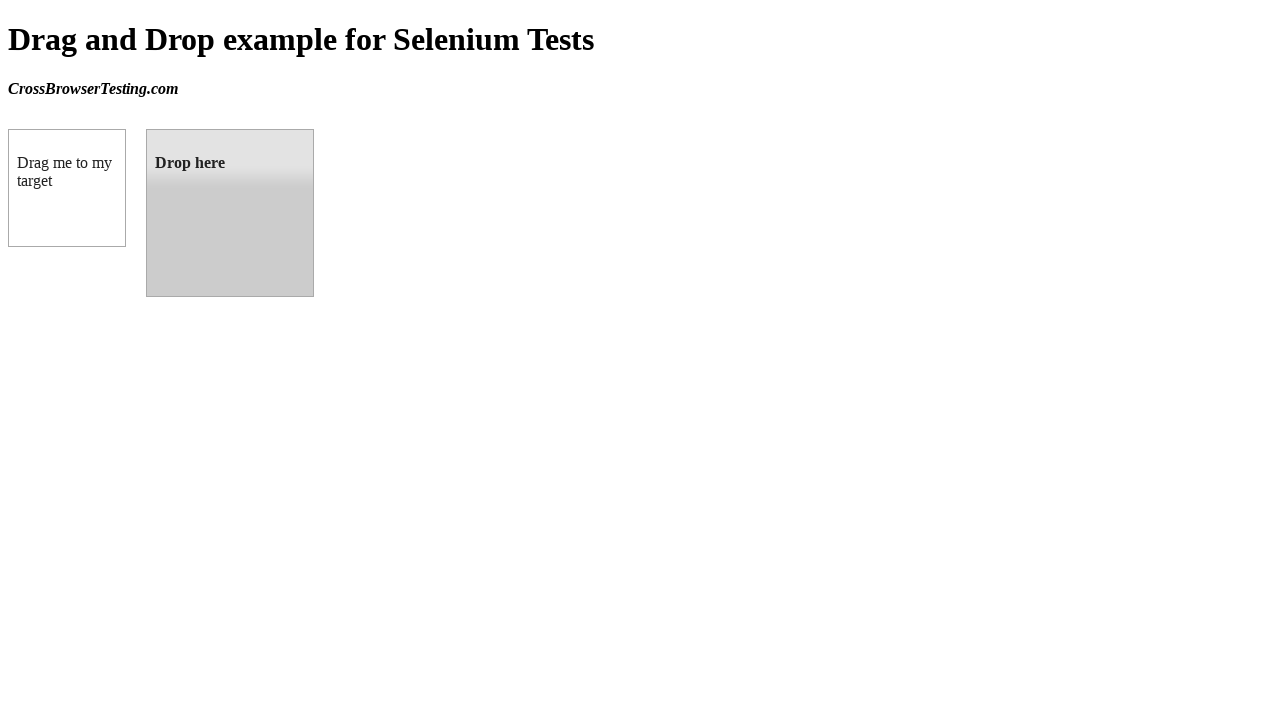

Performed drag and drop from source element to target element at (230, 213)
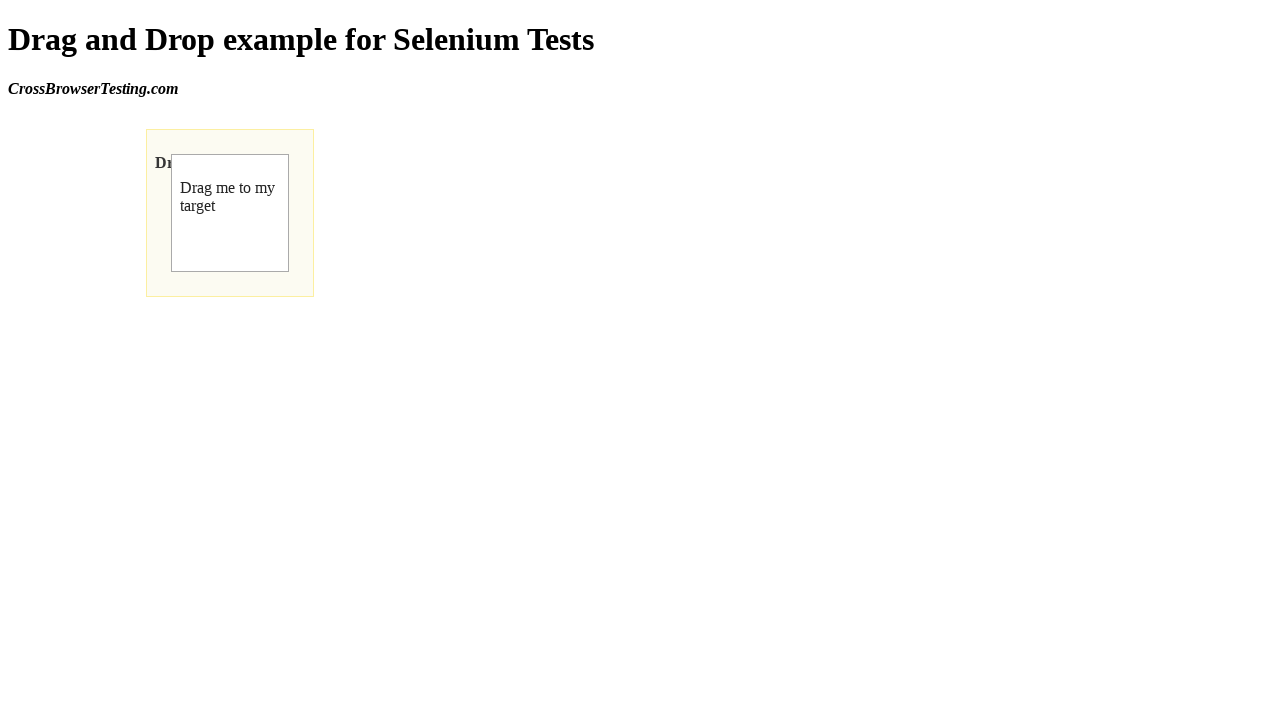

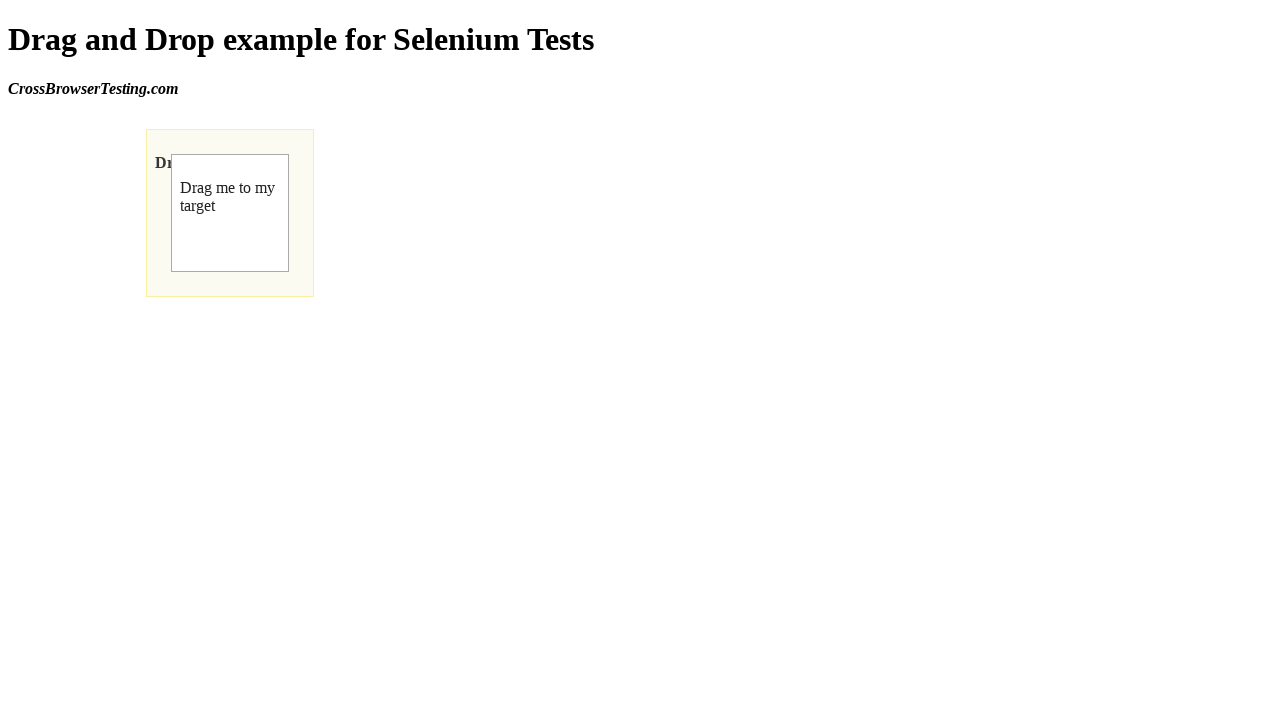